Tests registration form validation when both email and phone number fields are empty, expecting error messages for both

Starting URL: https://valbury.co.id/campaign/trading-tools-acuity

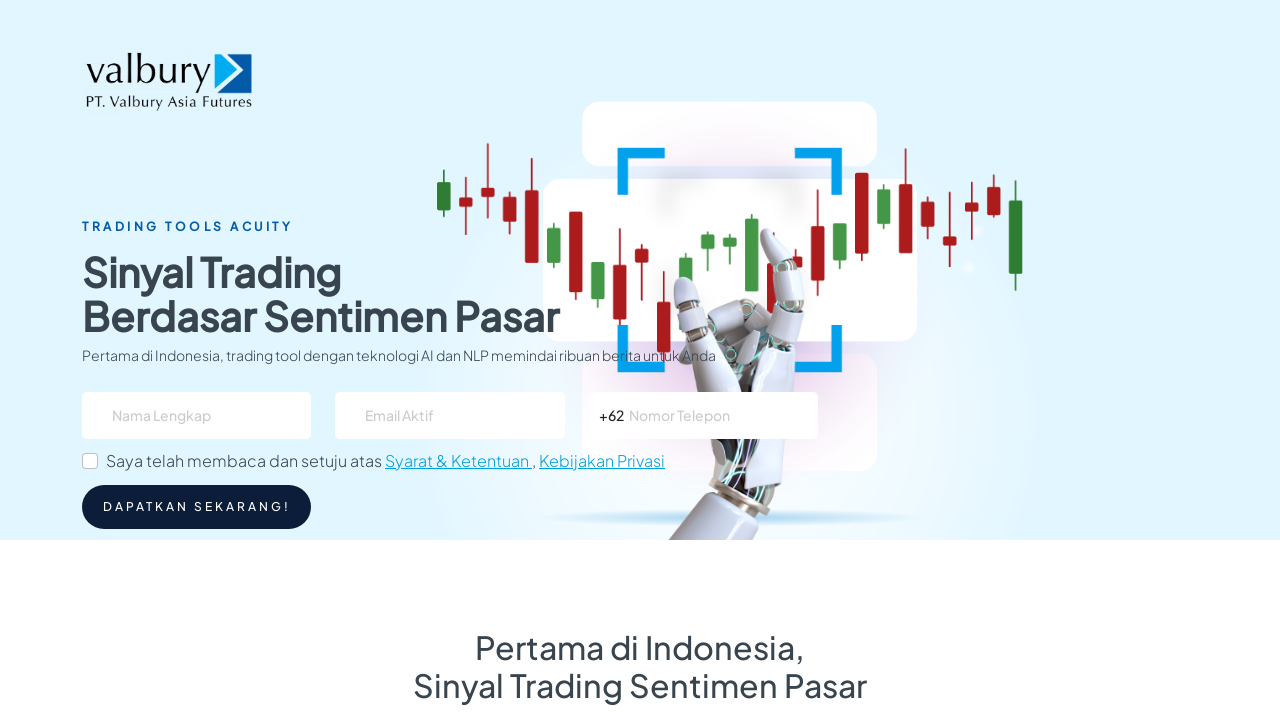

Filled name field with 'Hamdani' on #name
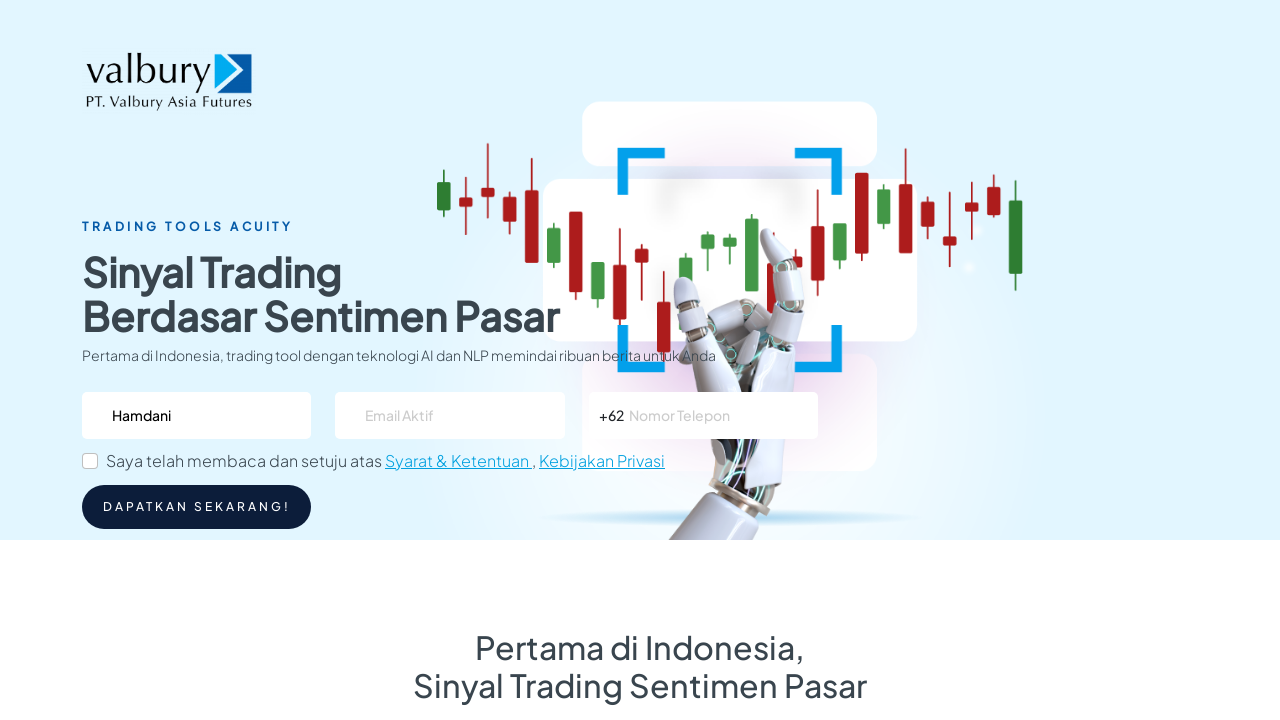

Clicked terms and conditions checkbox at (90, 461) on #flexCheckChecked
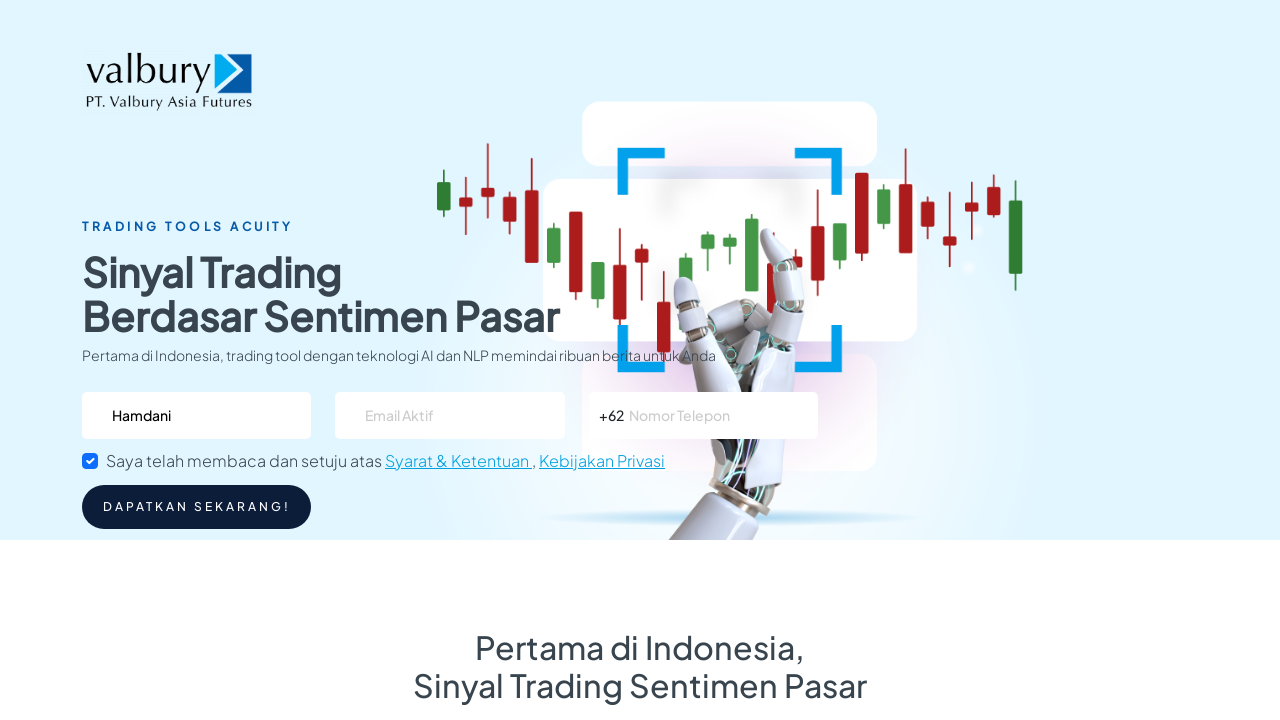

Clicked register button with empty email and phone number at (197, 507) on #btn-daftar
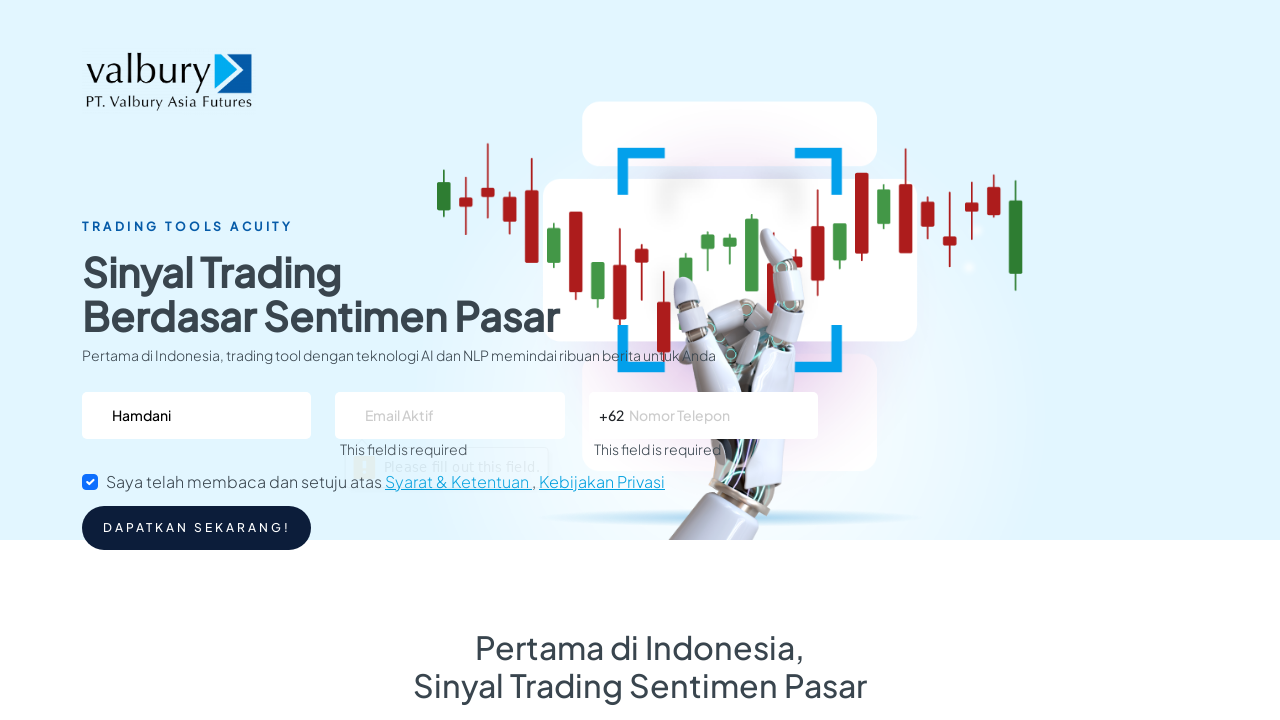

Email error message appeared
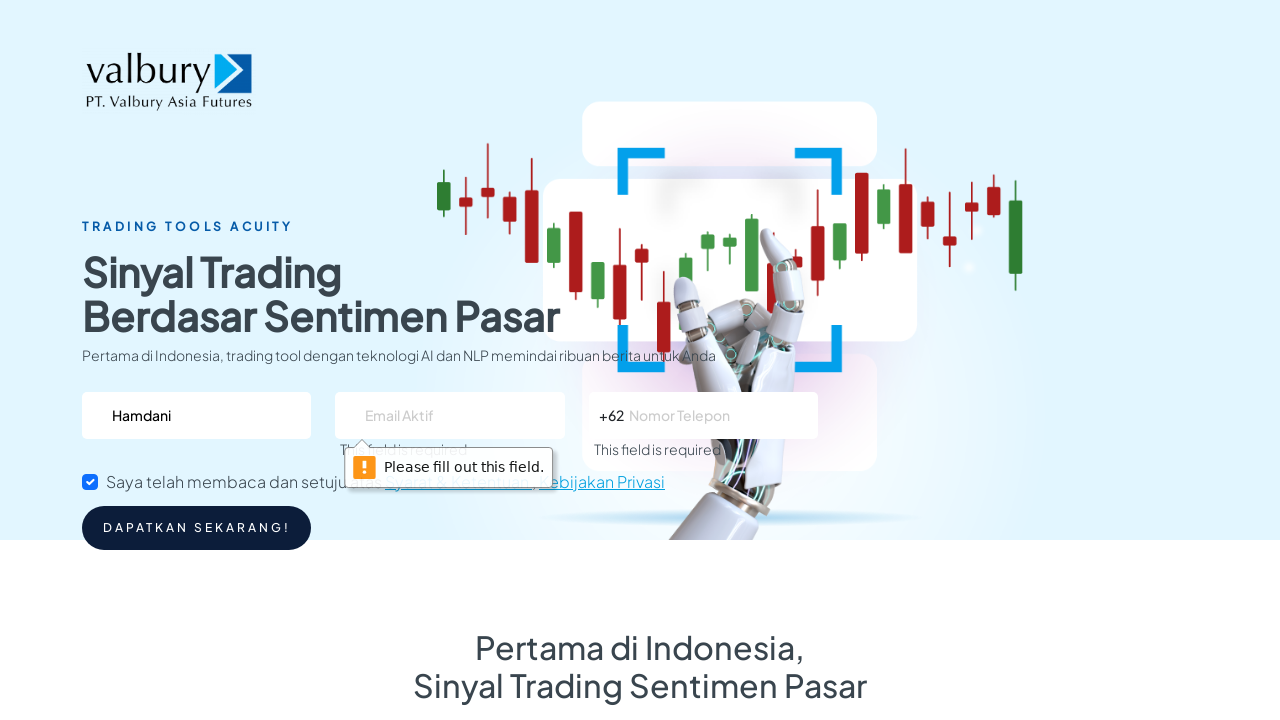

Phone number error message appeared
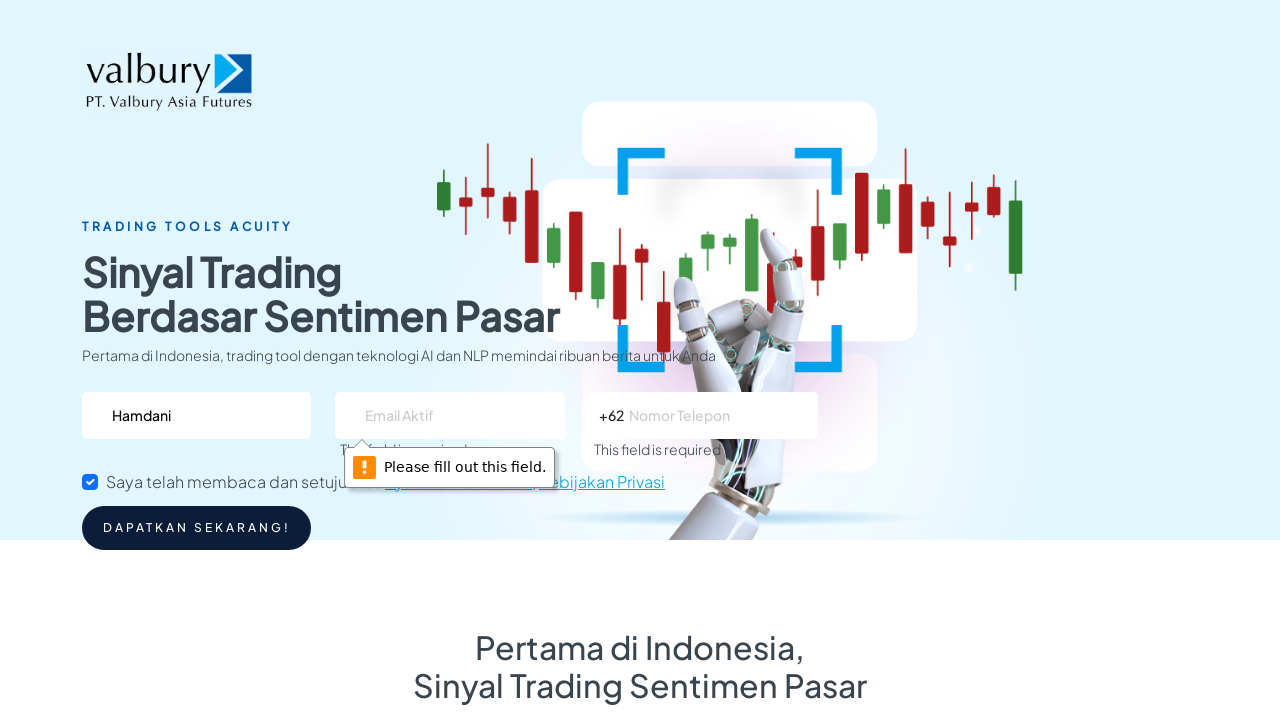

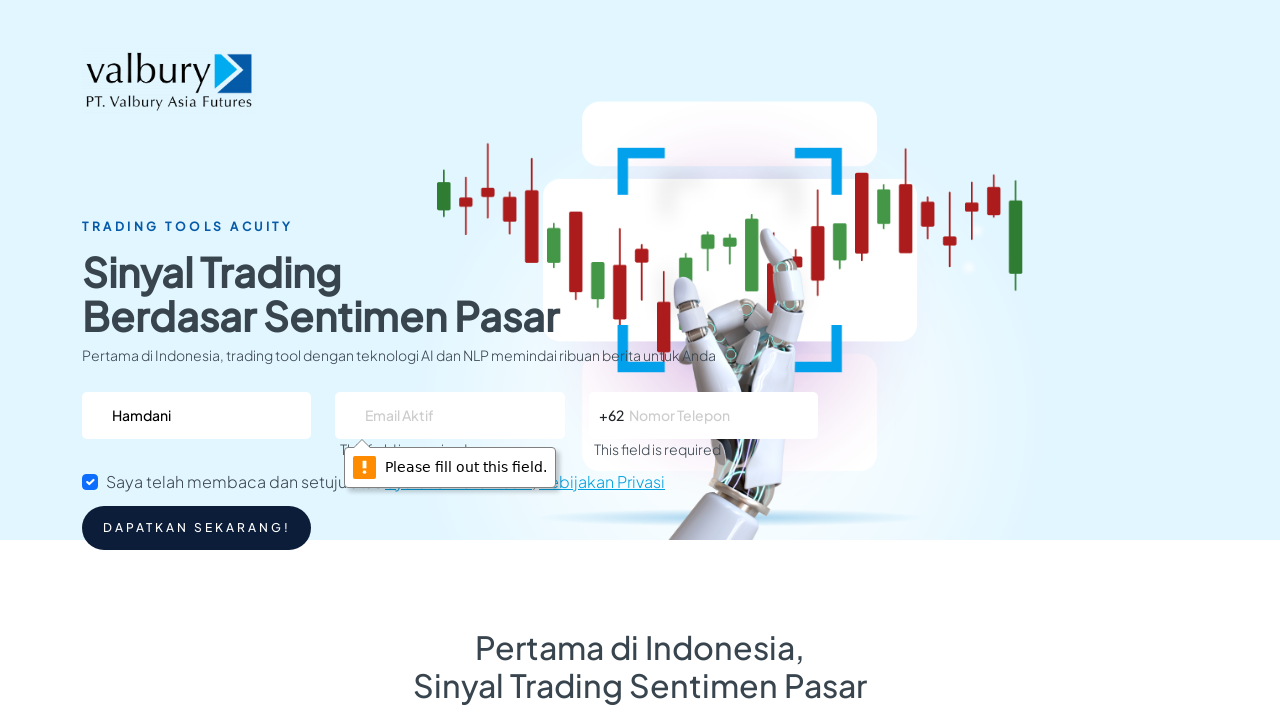